Tests navigation by clicking home button and using browser back to return to button page

Starting URL: https://letcode.in/button

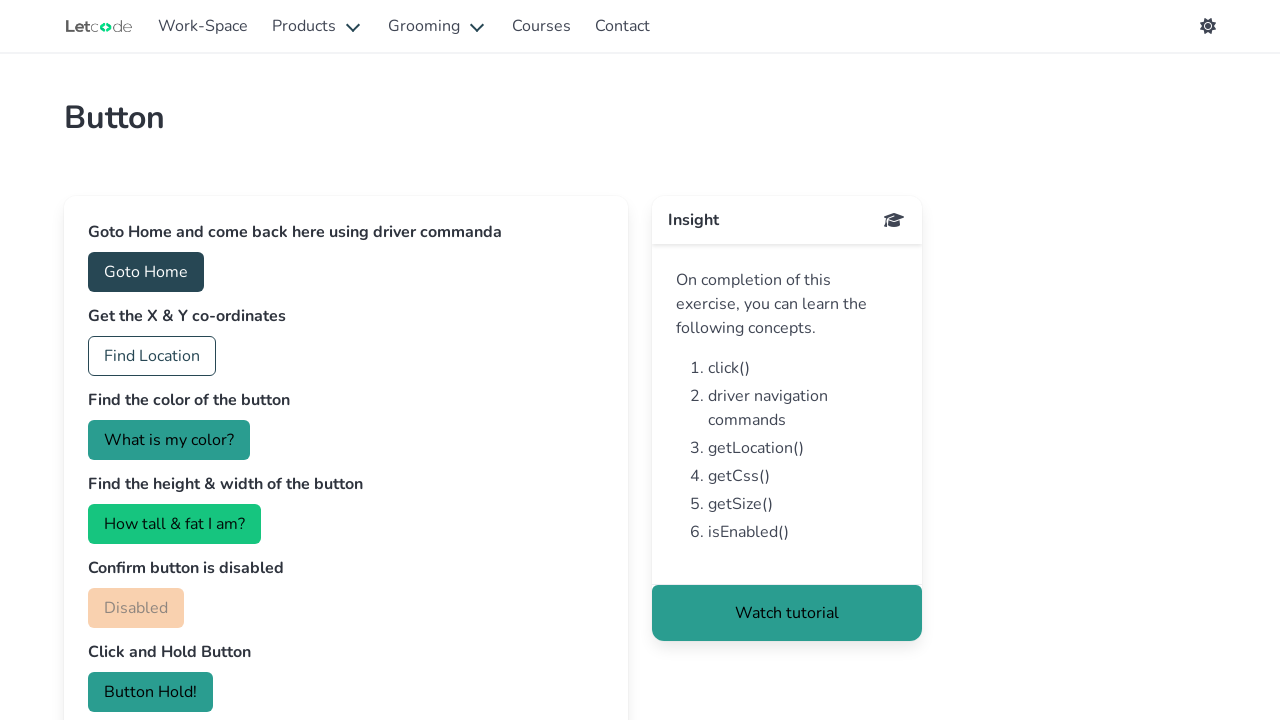

Clicked home button to navigate away from button page at (146, 272) on #home
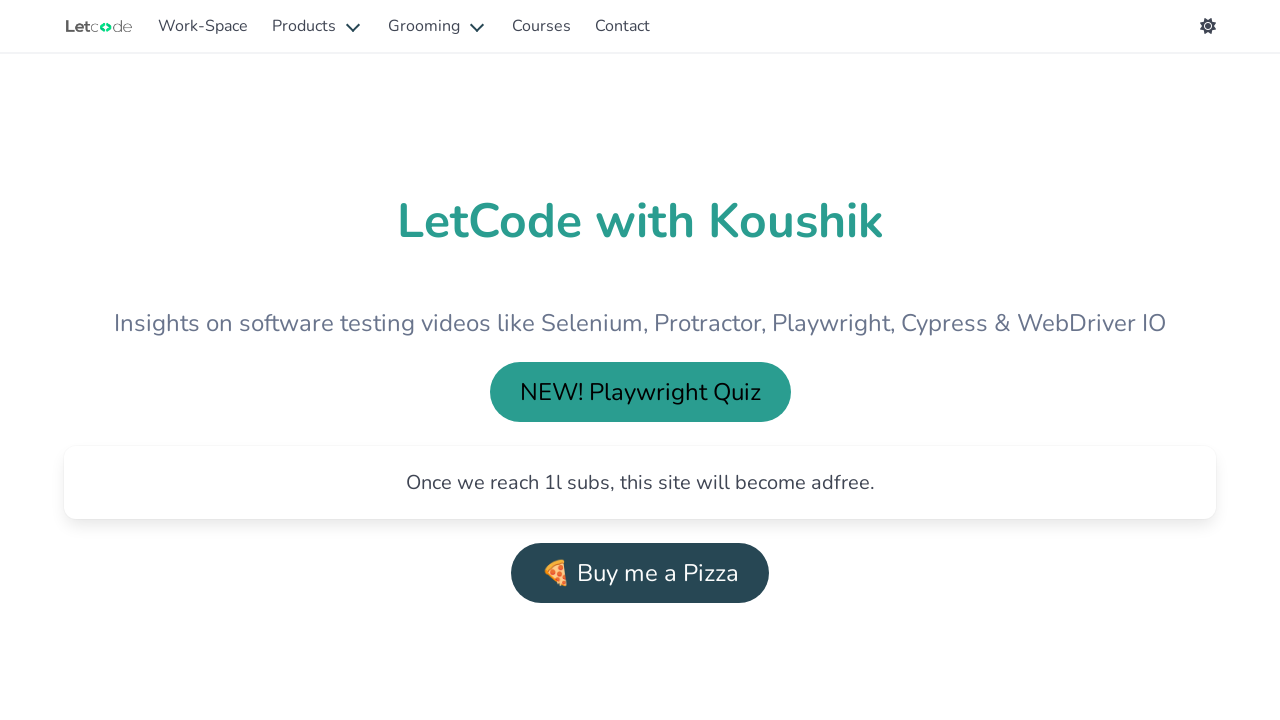

Used browser back button to return to button page
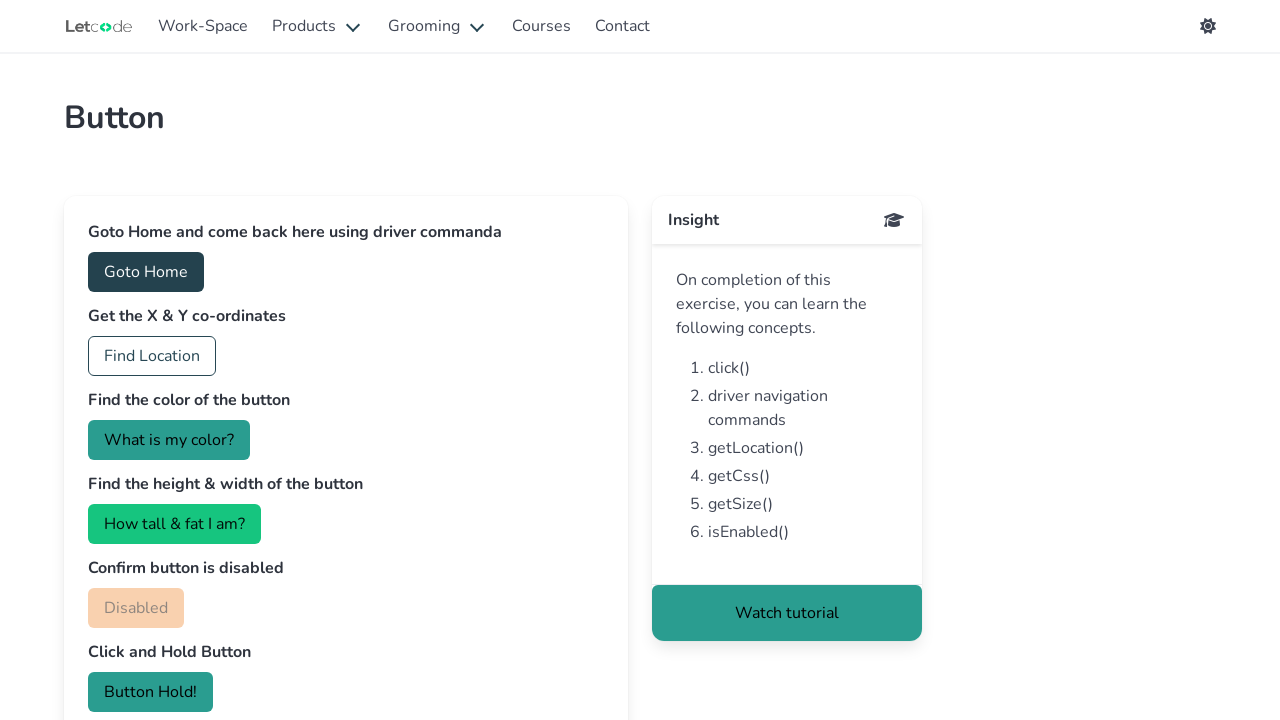

Verified that URL is back to https://letcode.in/button
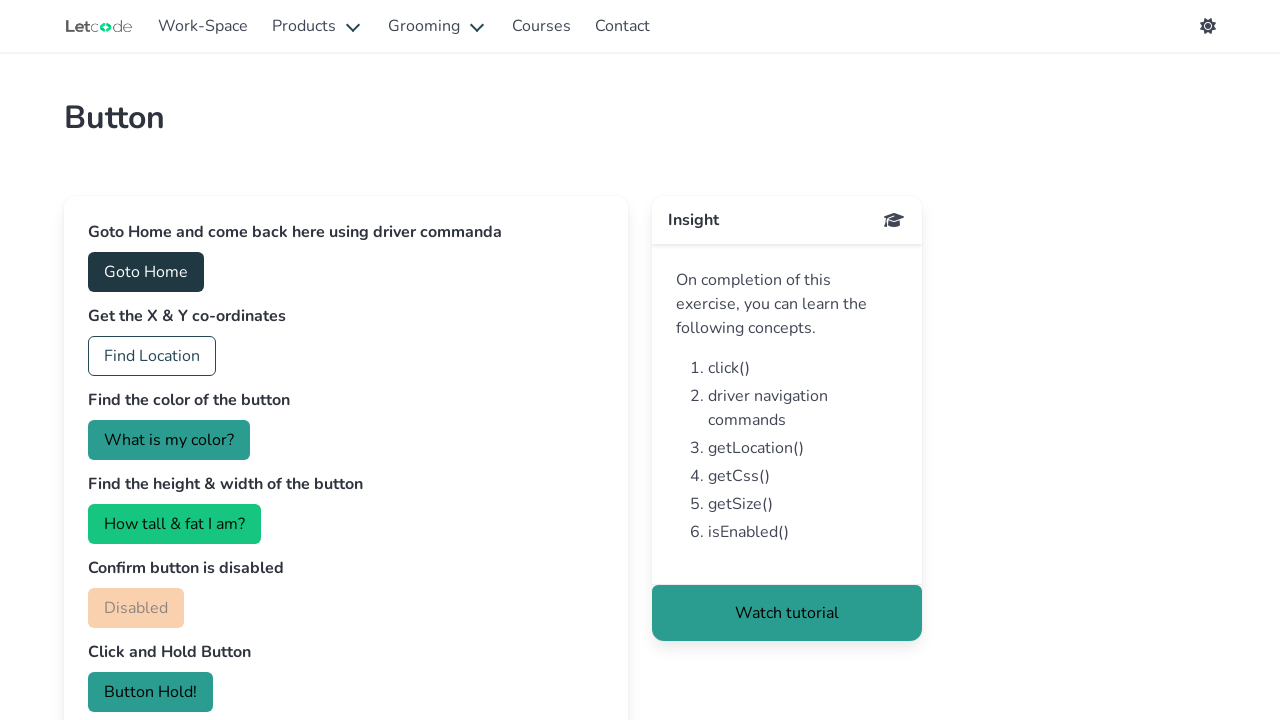

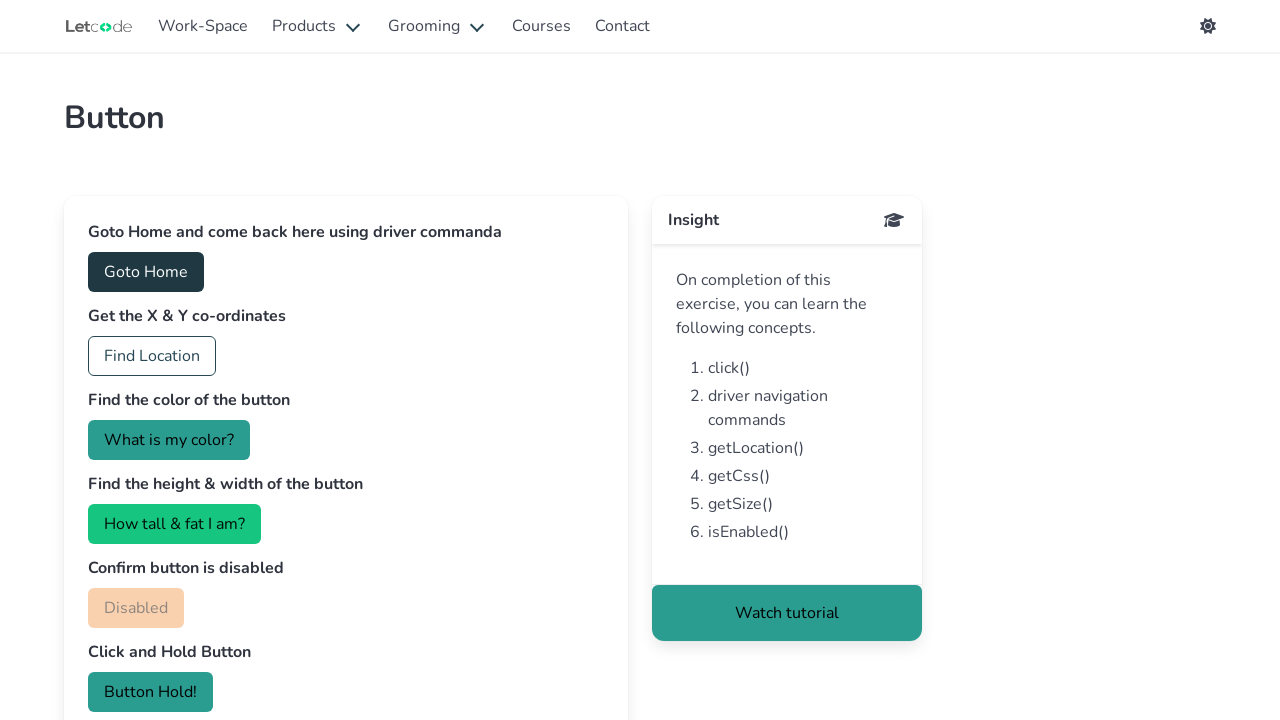